Tests handling of JavaScript confirm dialogs by clicking a button that triggers a confirm dialog and dismissing it

Starting URL: https://the-internet.herokuapp.com/javascript_alerts

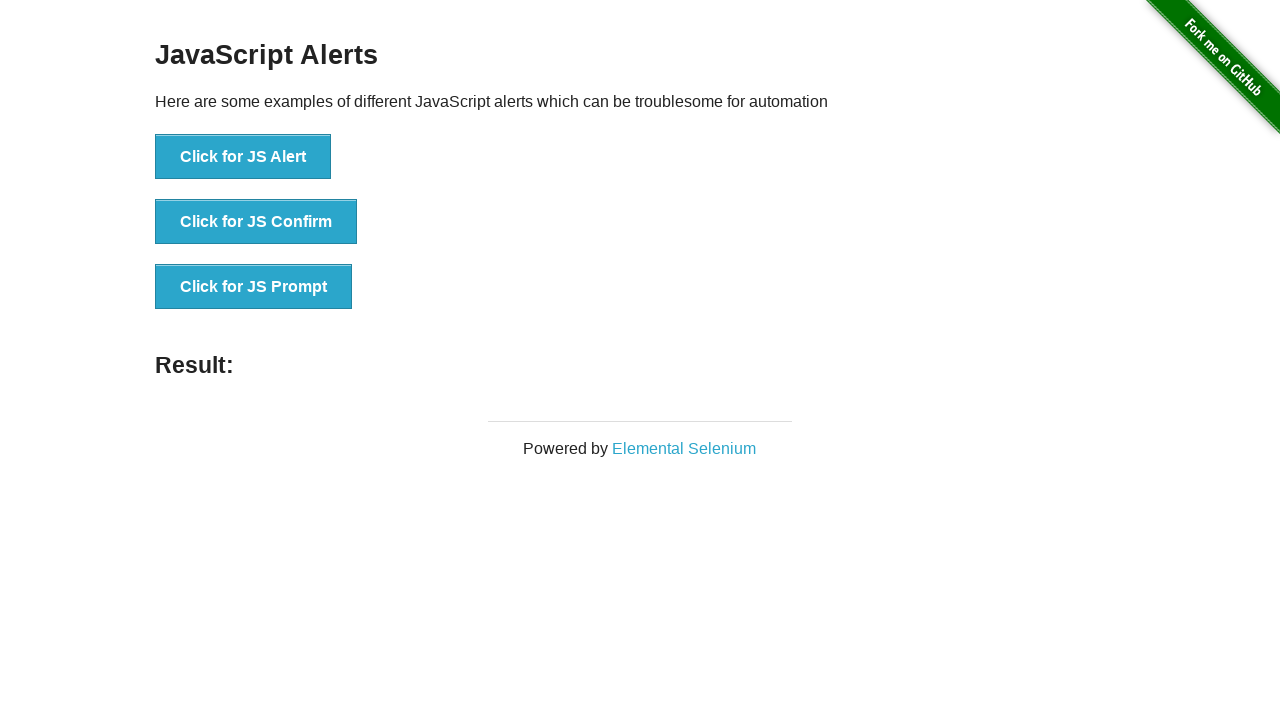

Dismissed the confirm dialog
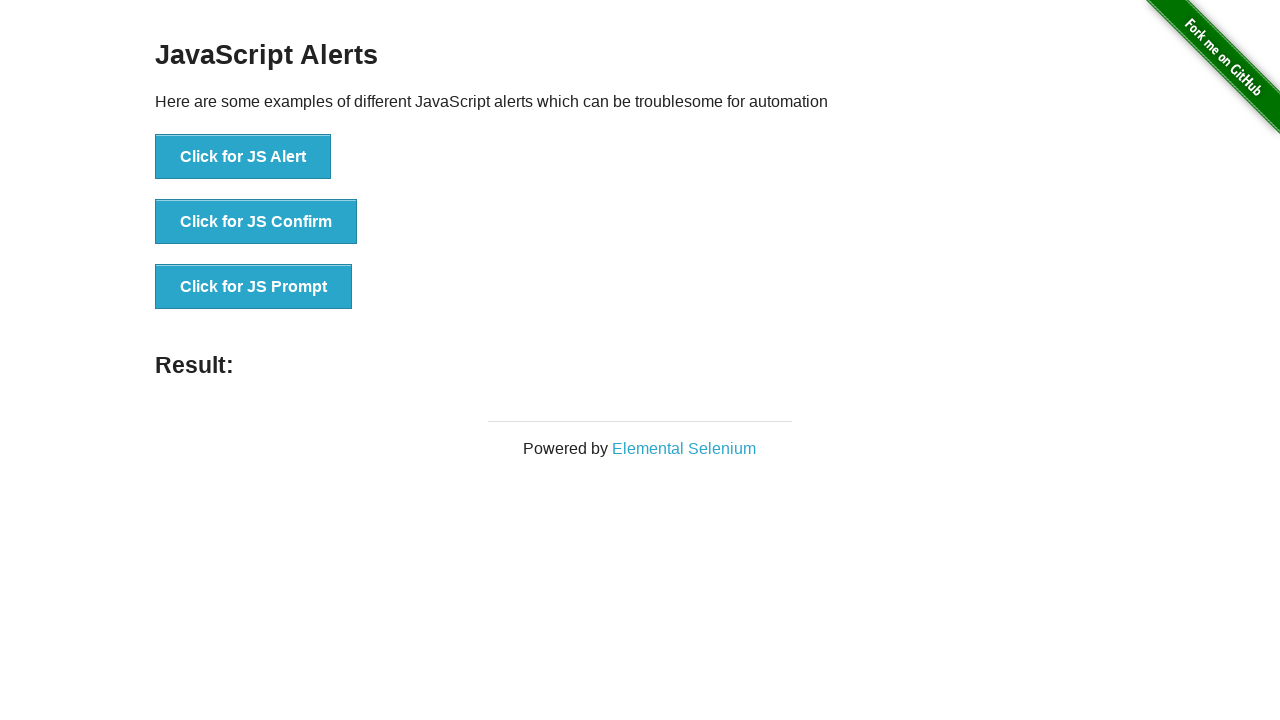

Clicked button to trigger JavaScript confirm dialog at (256, 222) on xpath=//button[text()='Click for JS Confirm']
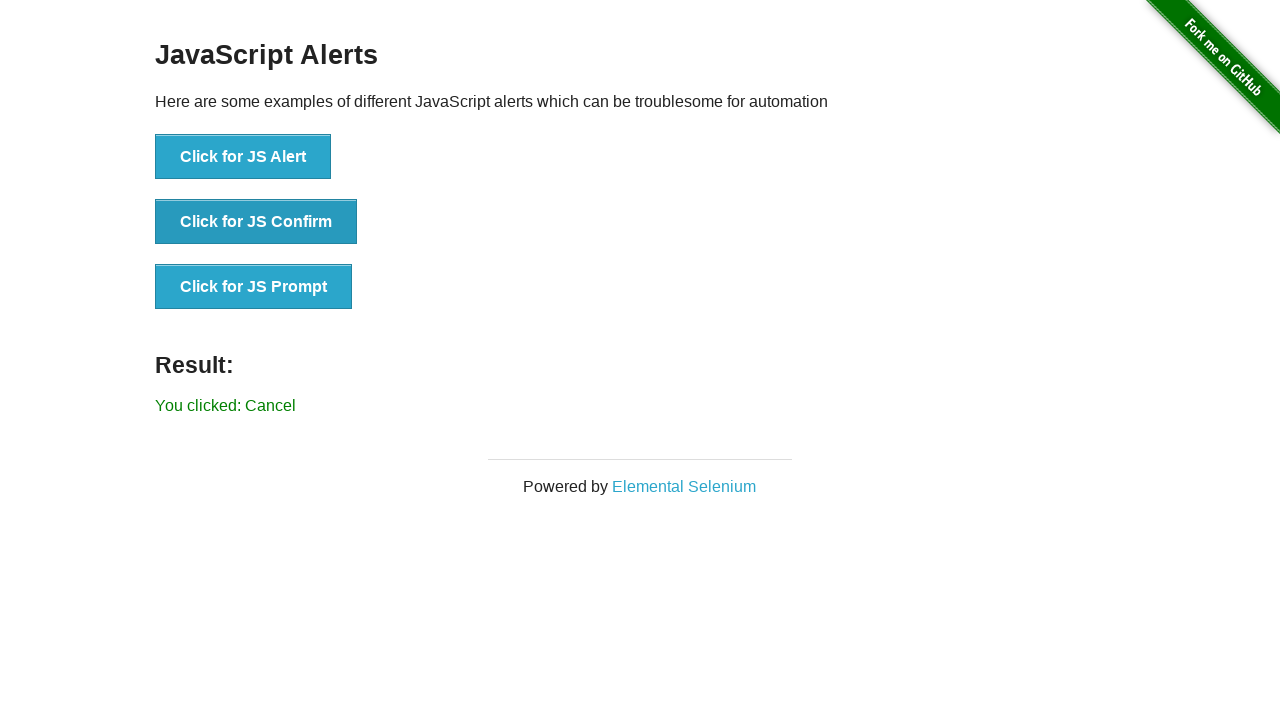

Confirmed result element appeared after dismissing confirm dialog
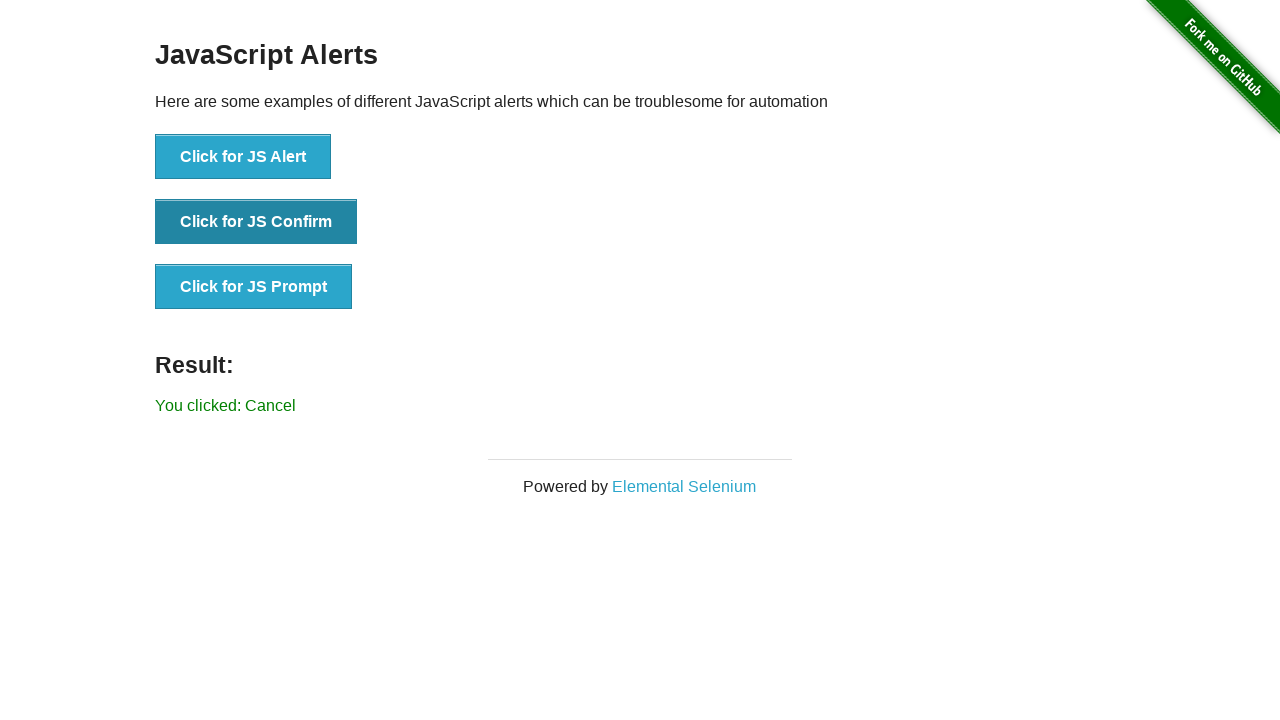

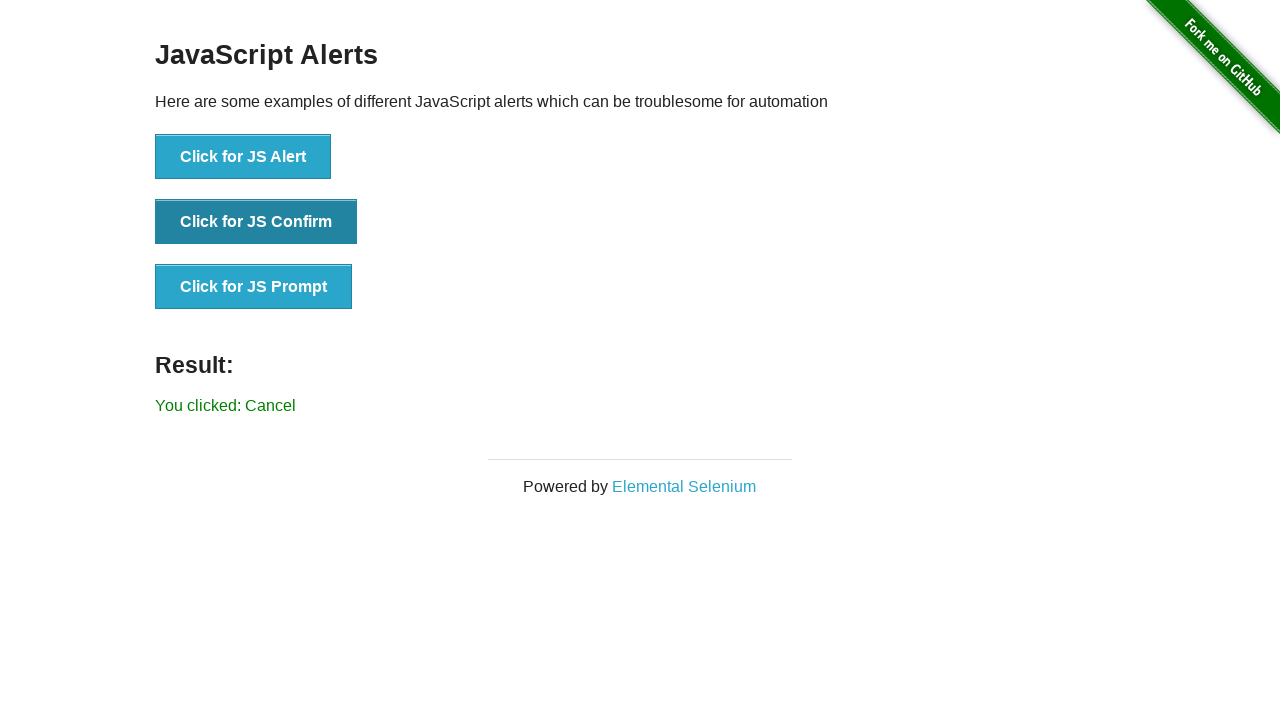